Tests checkbox functionality by ensuring both checkboxes on the page are selected - clicks each checkbox only if it's not already selected.

Starting URL: https://the-internet.herokuapp.com/checkboxes

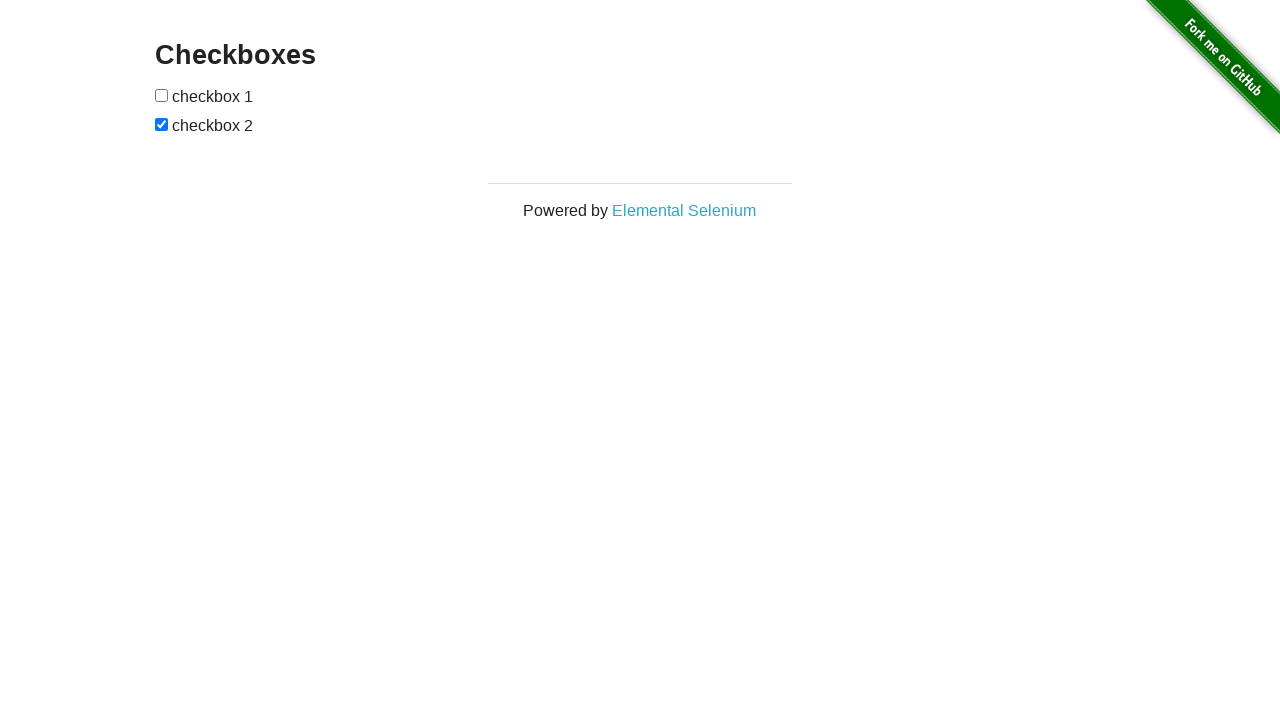

Navigated to checkboxes page
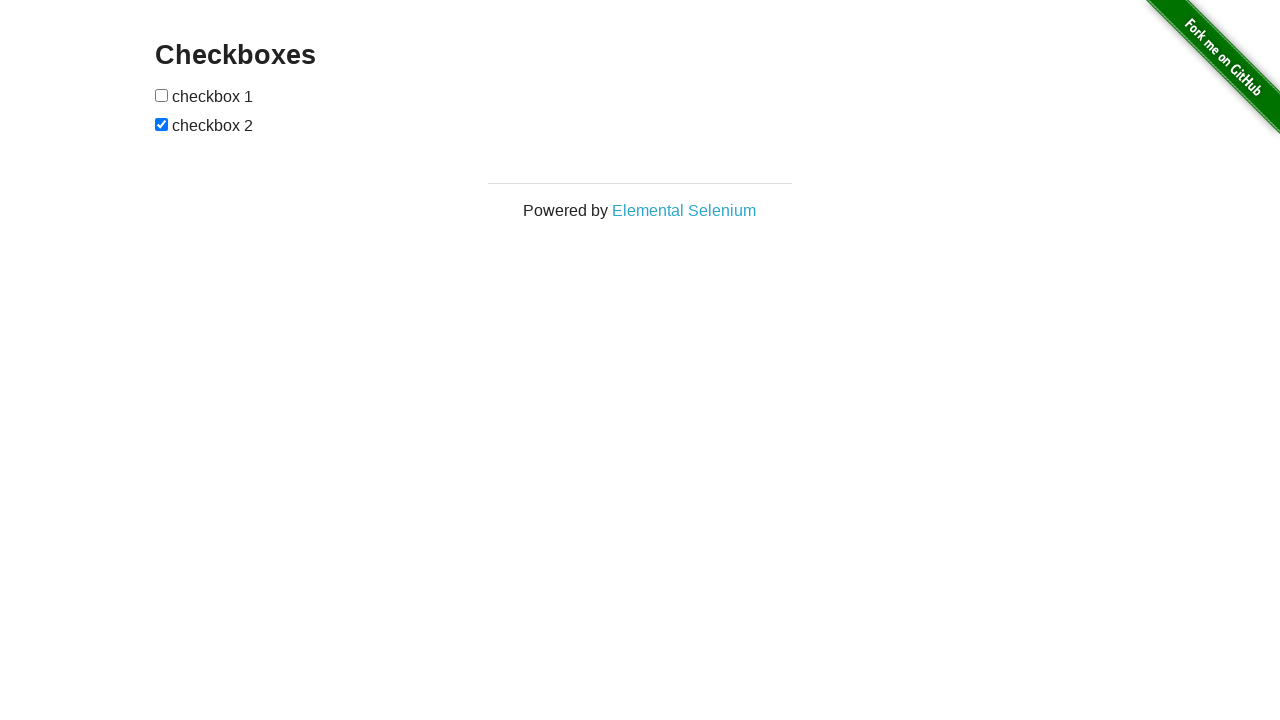

Located first checkbox element
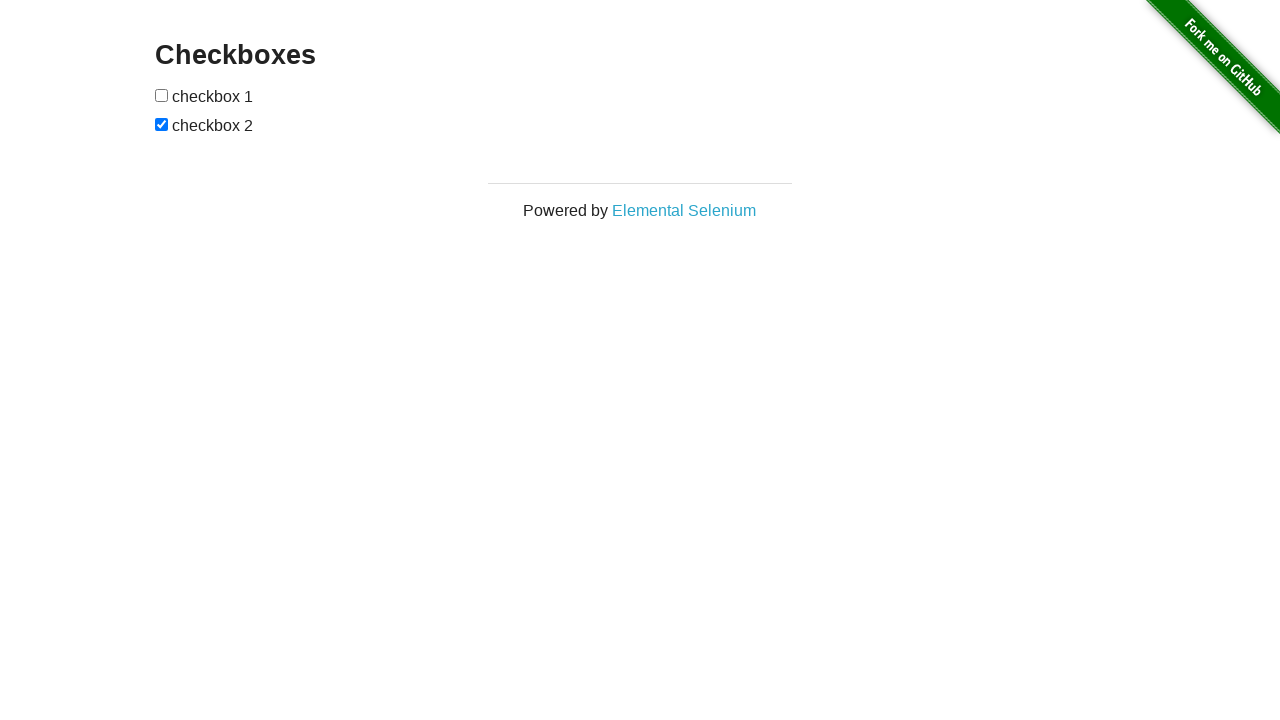

Located second checkbox element
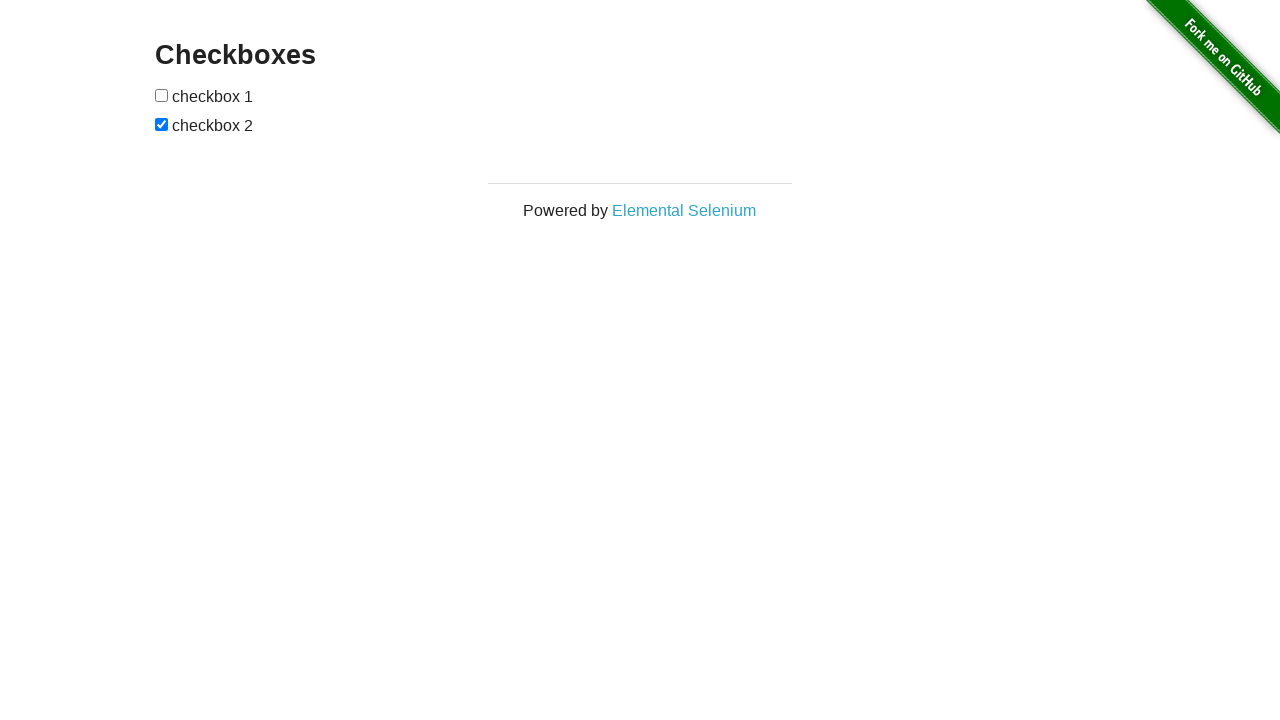

Checked first checkbox state
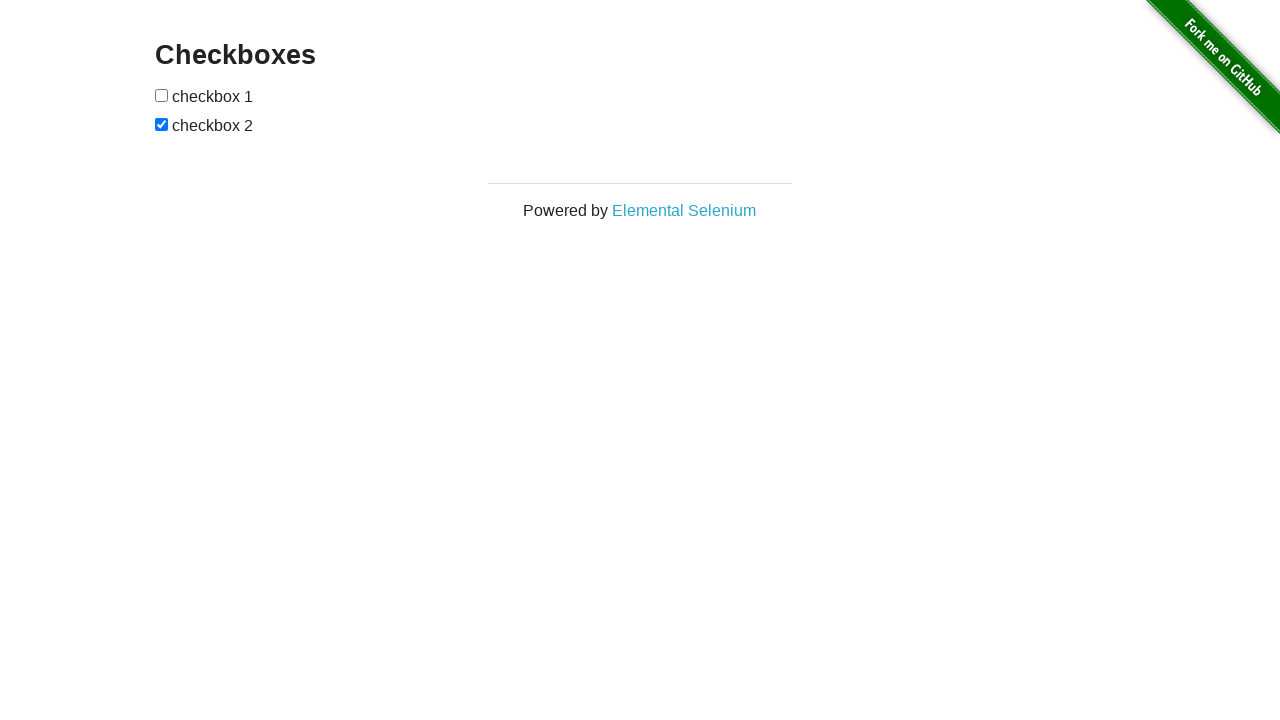

Clicked first checkbox to select it at (162, 95) on (//input[@type='checkbox'])[1]
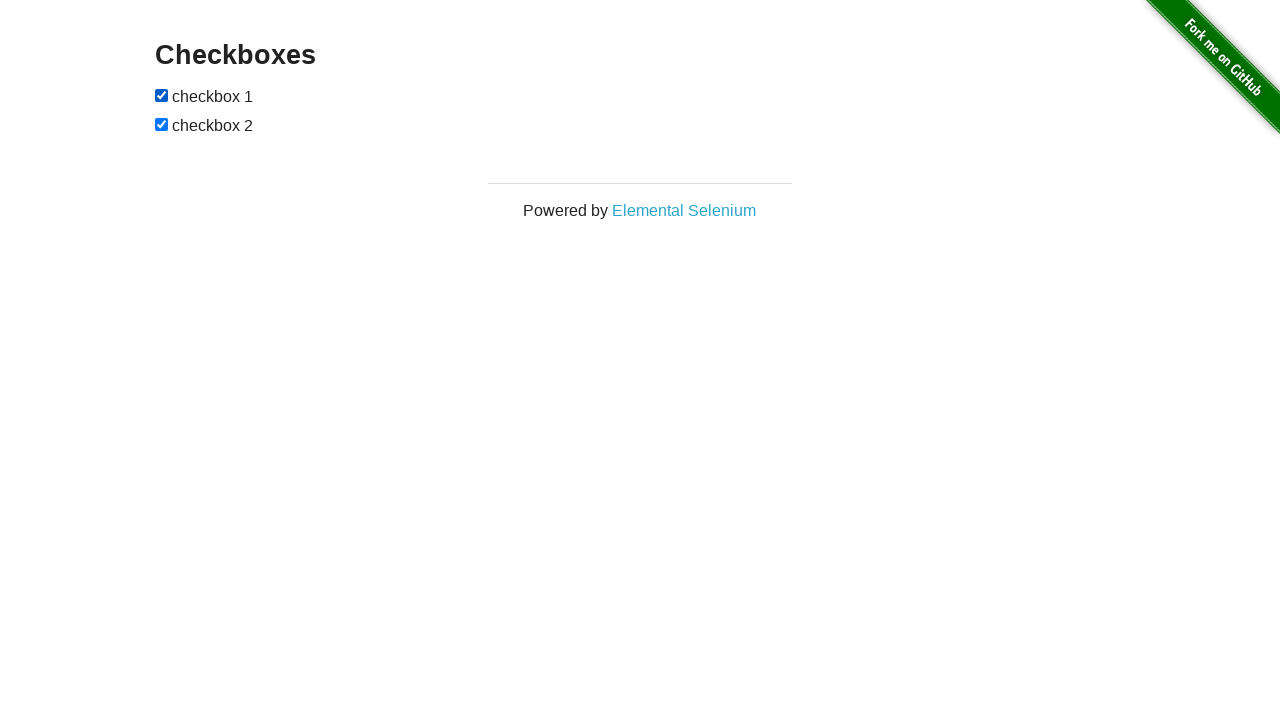

Second checkbox was already selected
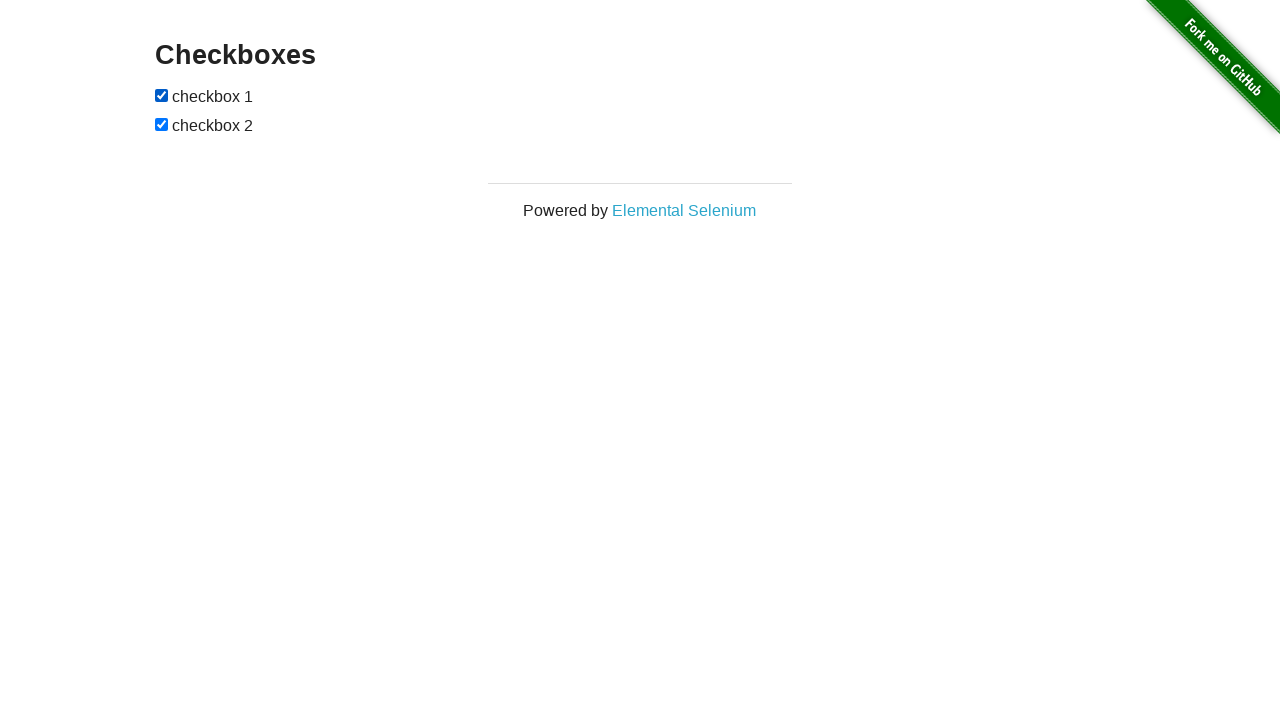

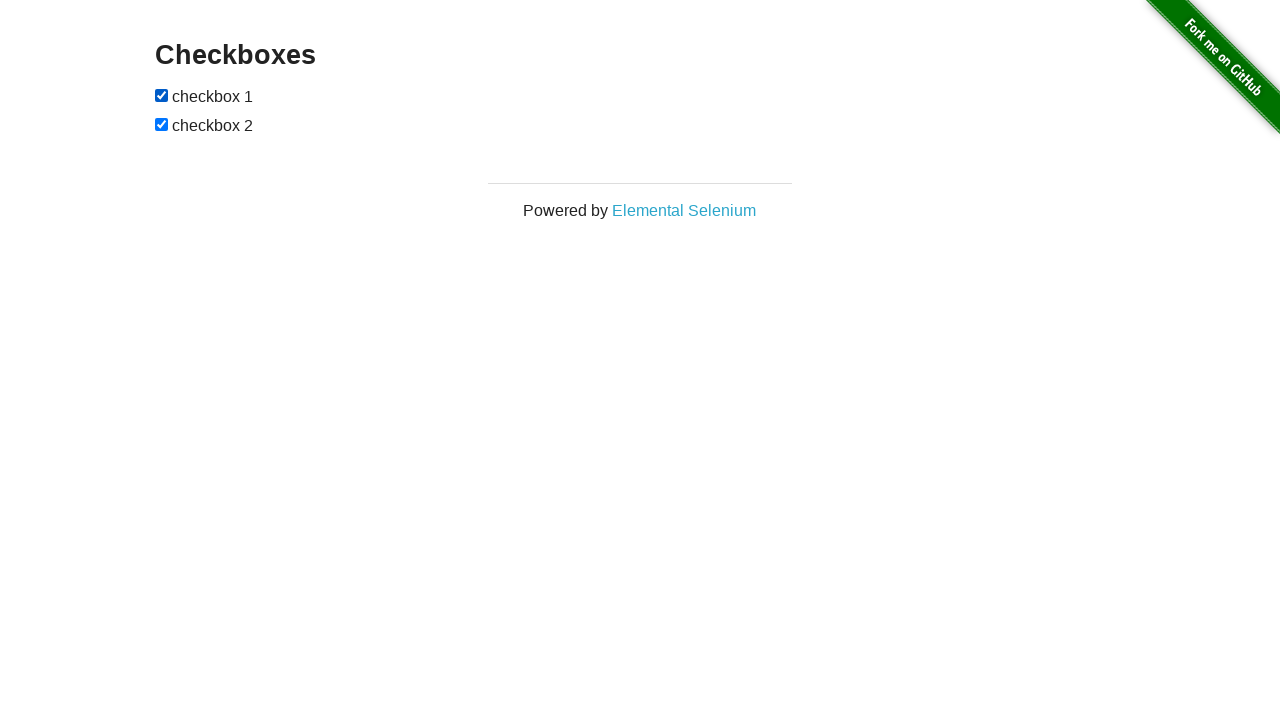